Tests alert handling by clicking a submit button, accepting a JavaScript alert dialog, then calculating a value based on page content, filling it into an answer field, and submitting the form

Starting URL: http://suninjuly.github.io/alert_accept.html

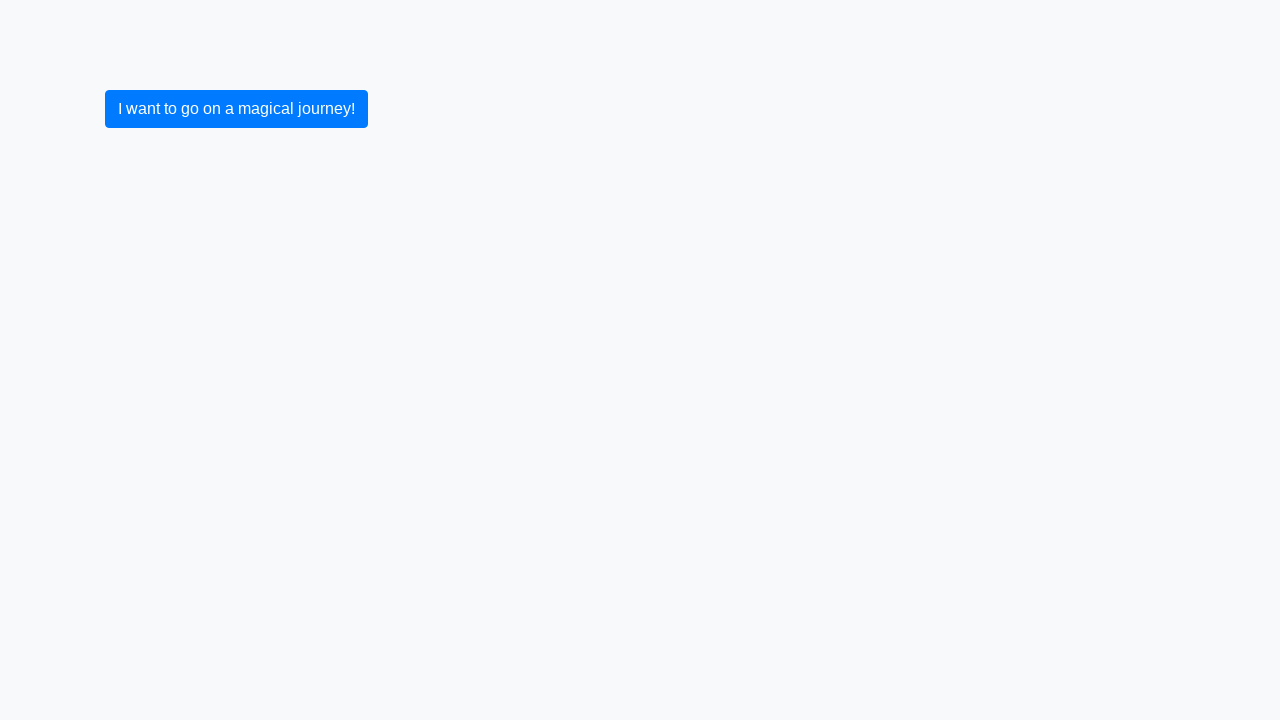

Set up dialog handler to automatically accept alerts
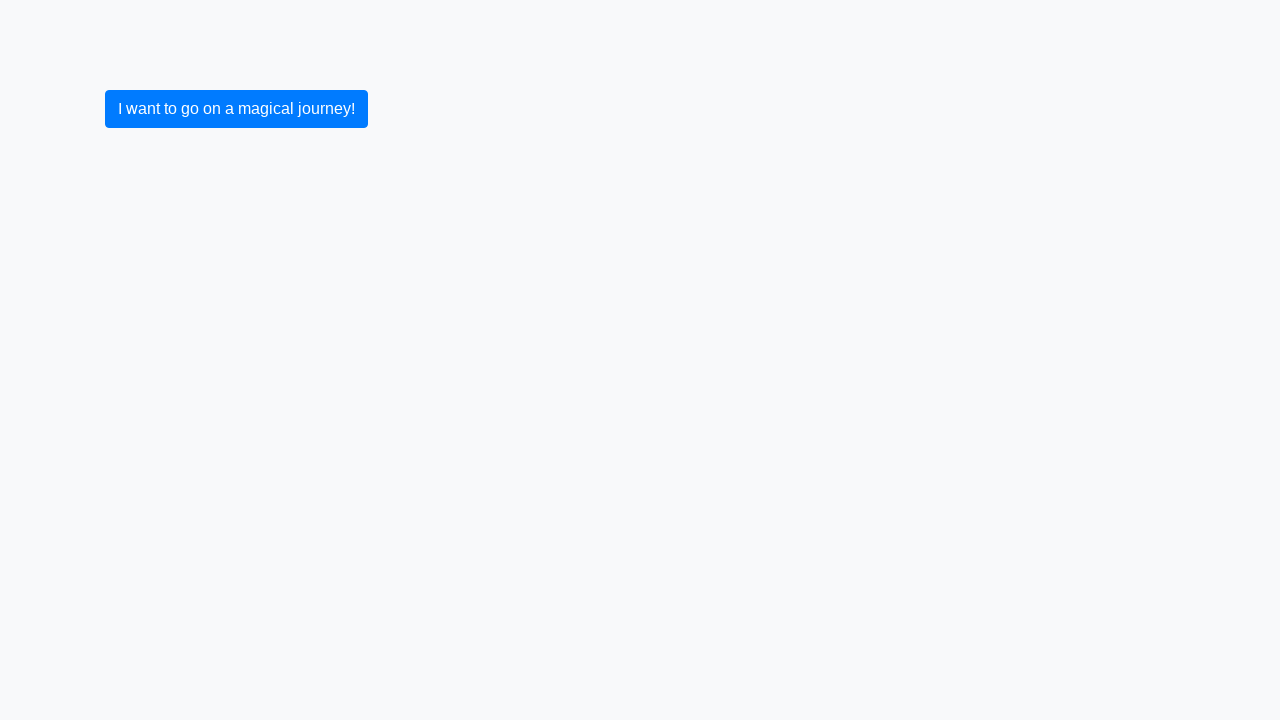

Clicked submit button to trigger JavaScript alert at (236, 109) on [type='submit']
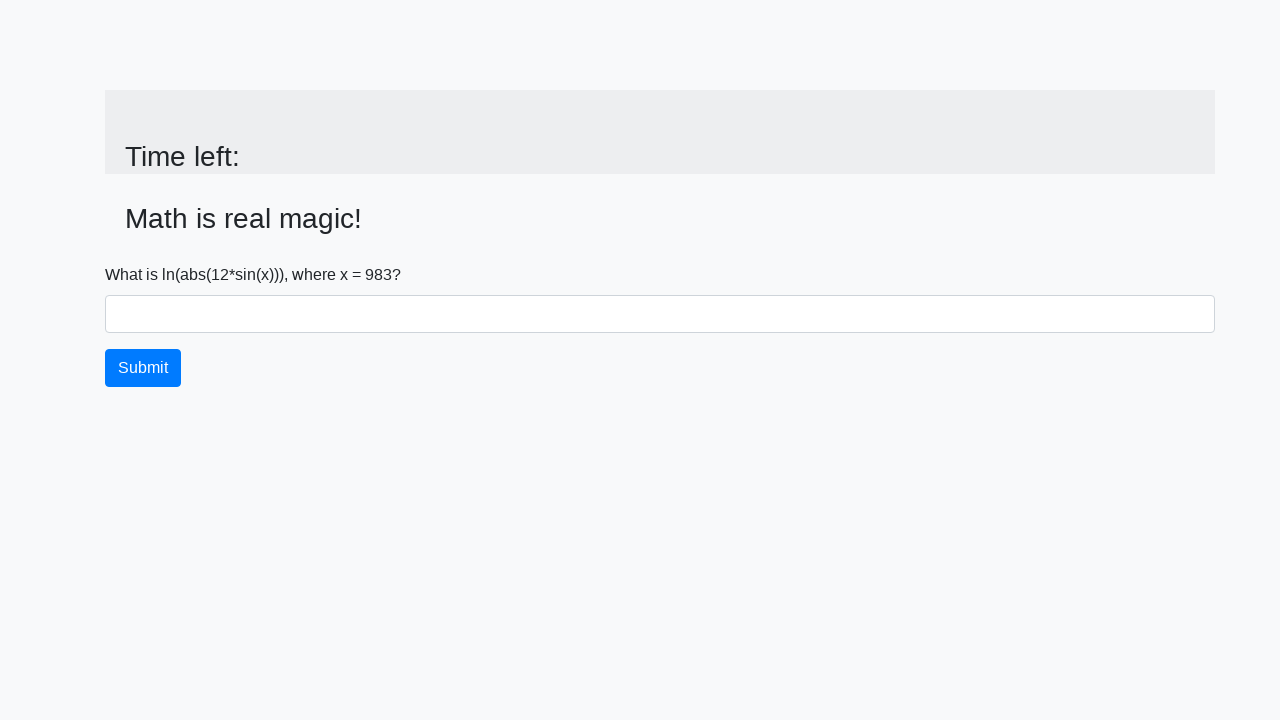

Alert was accepted and input value element appeared
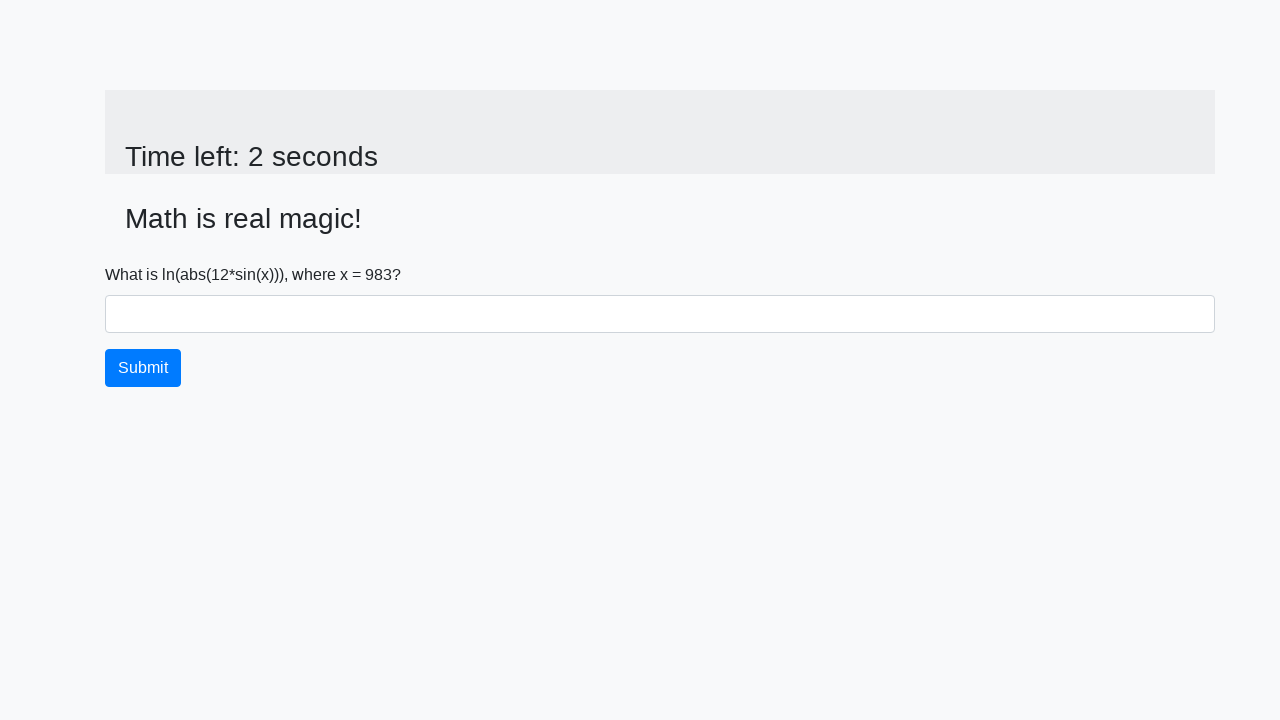

Retrieved input value from page: 983
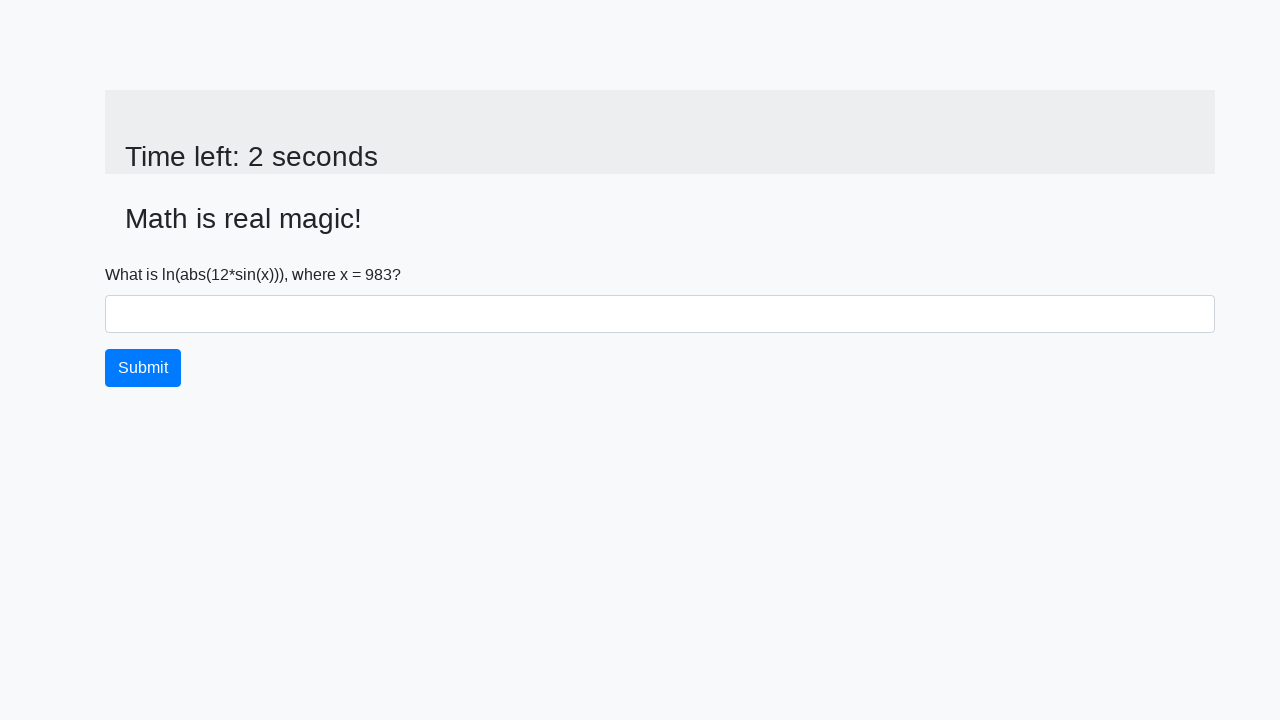

Calculated answer using formula: 1.3238110031416548
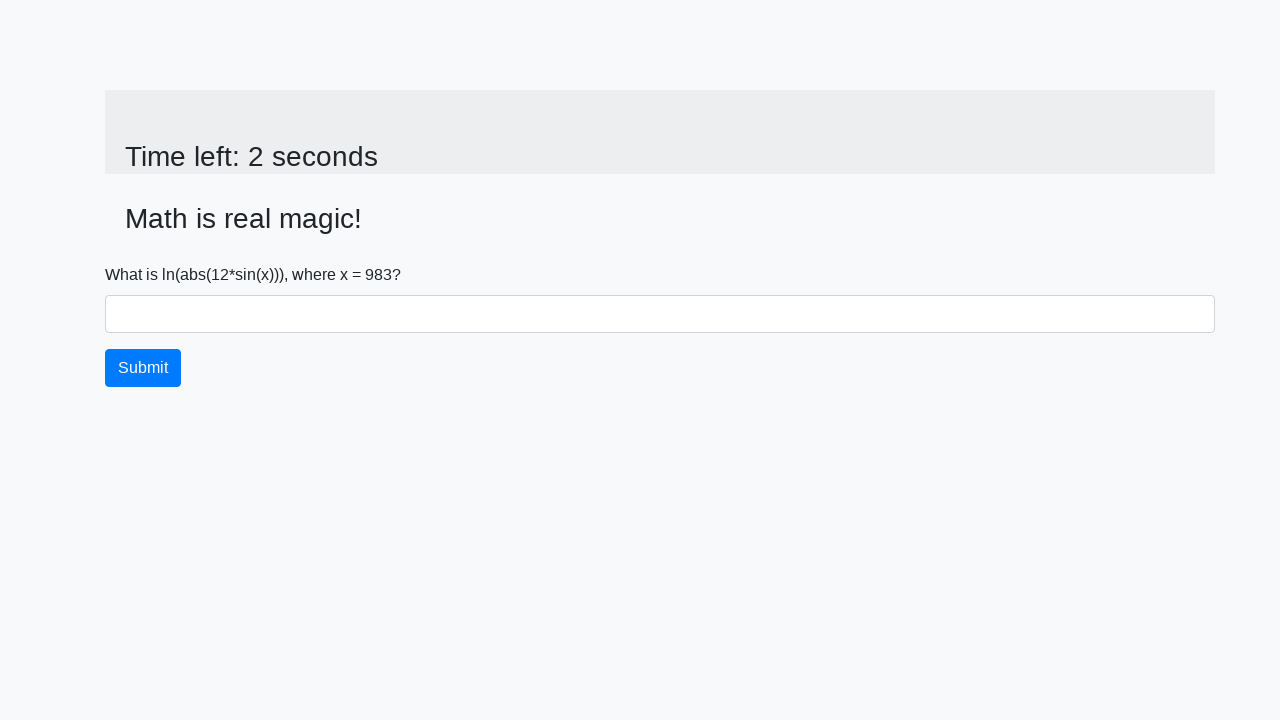

Filled answer field with calculated value: 1.3238110031416548 on #answer
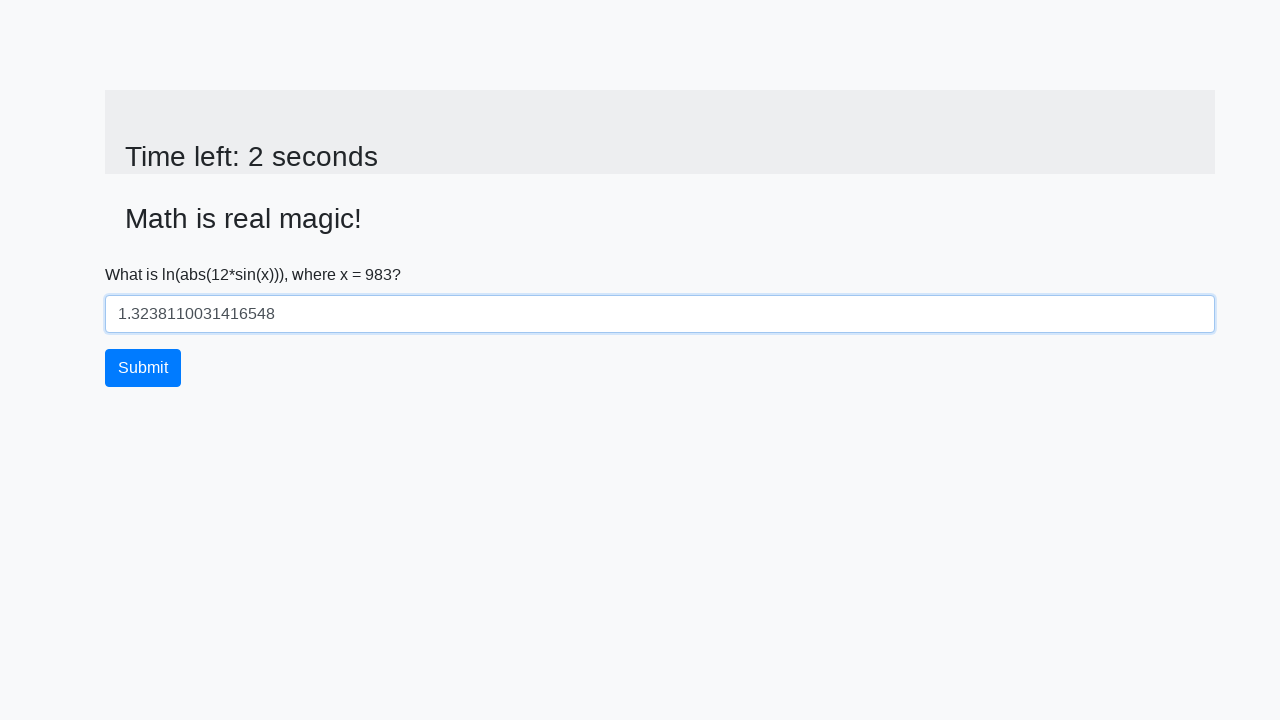

Clicked submit button to submit the form at (143, 368) on button.btn
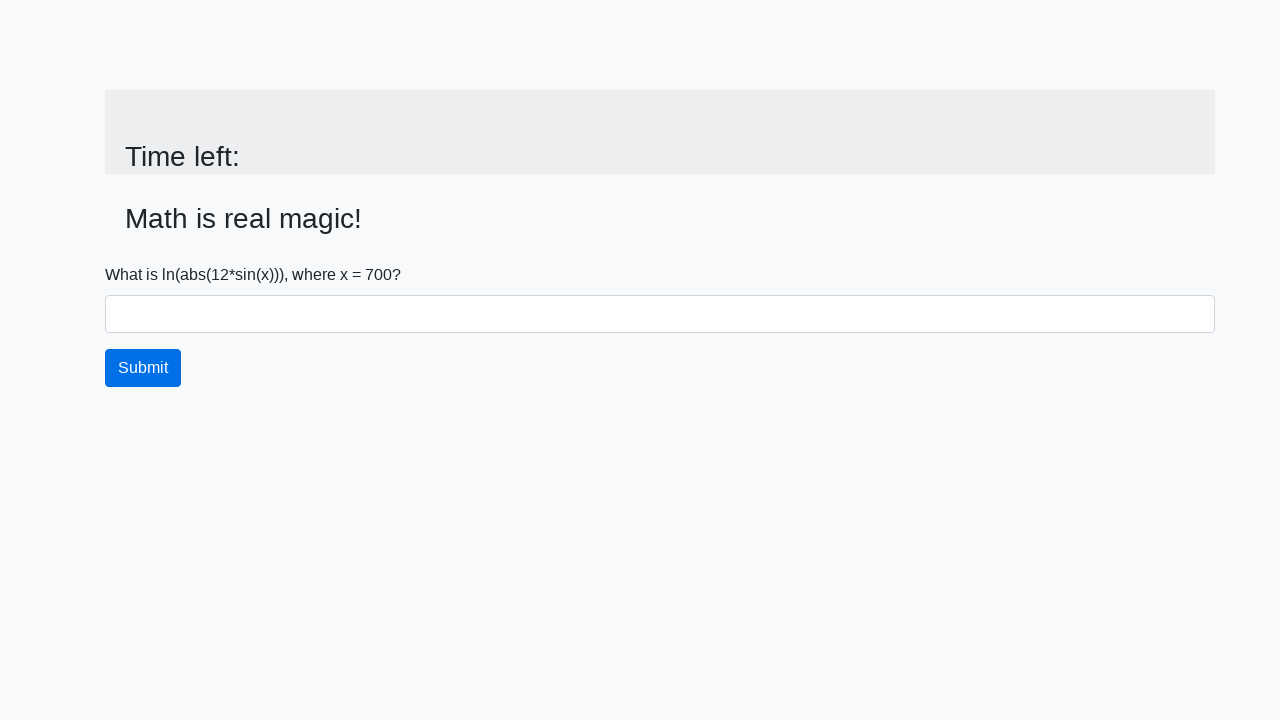

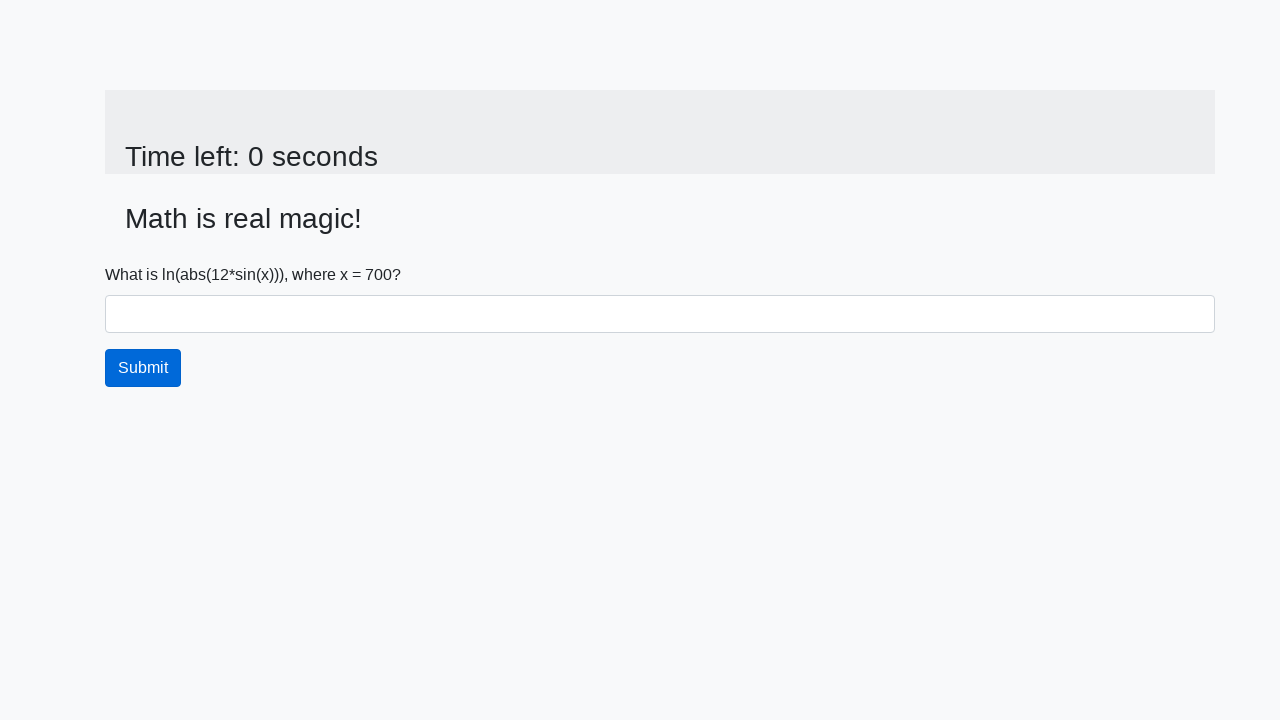